Tests frame switching functionality on Oracle Java 8 API documentation page by navigating between package frames, clicking on package and interface links, and reading content from different frames.

Starting URL: https://docs.oracle.com/javase/8/docs/api/

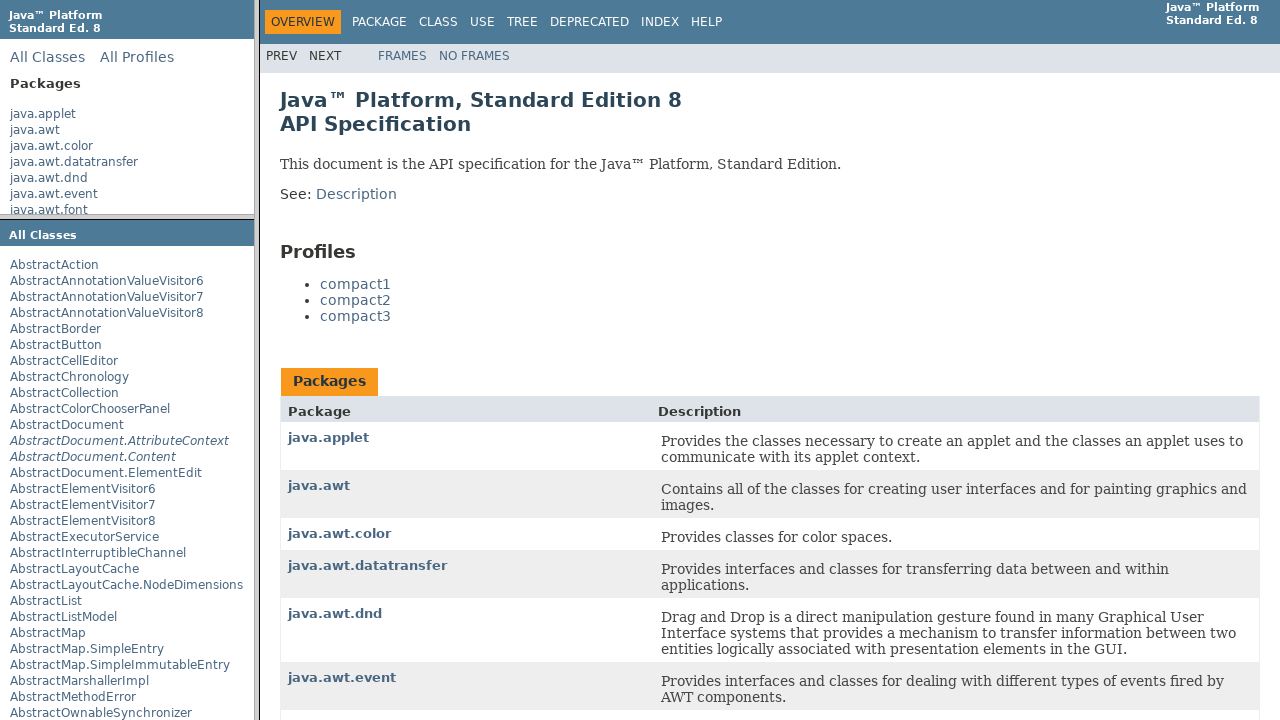

Read current page URL
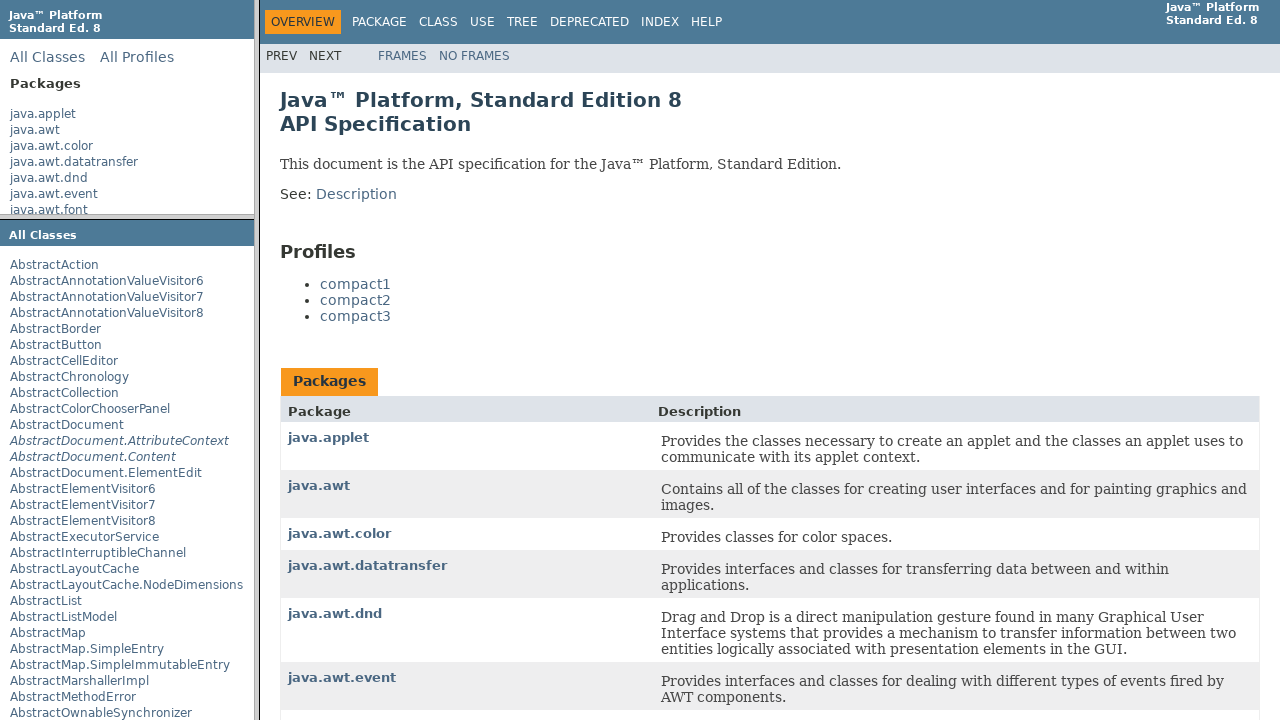

Read current page title
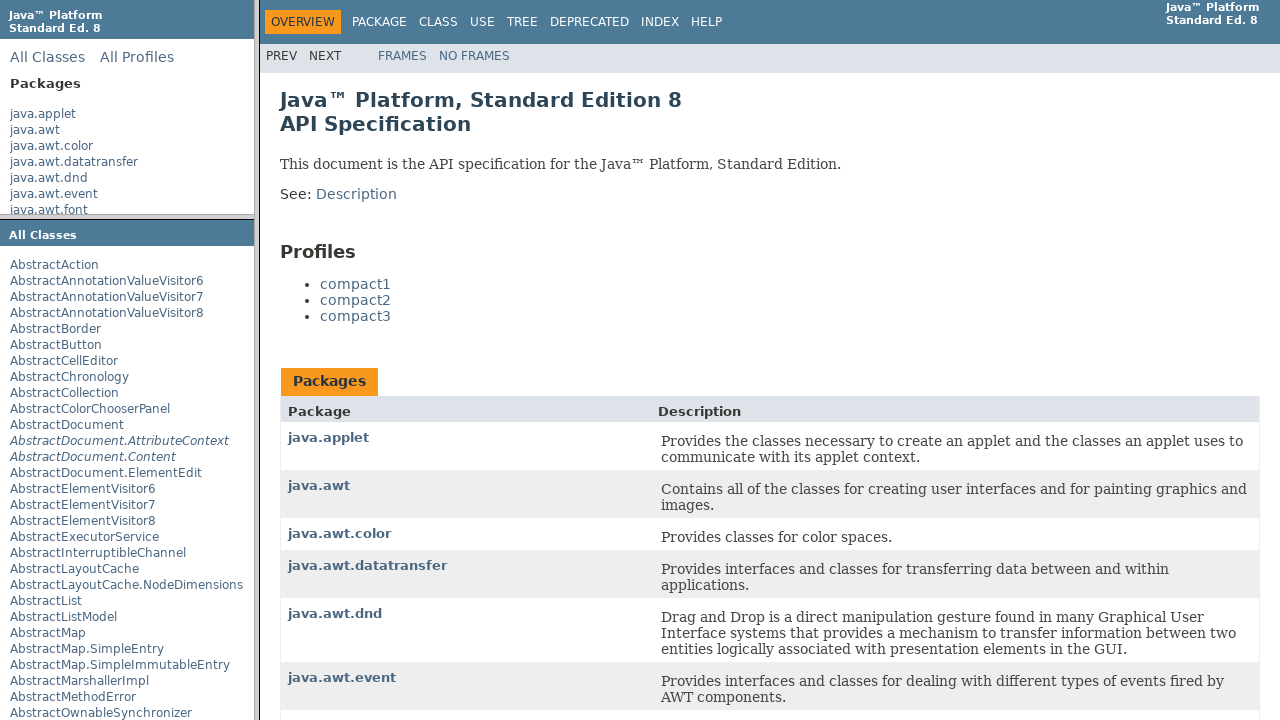

Located first packages frame
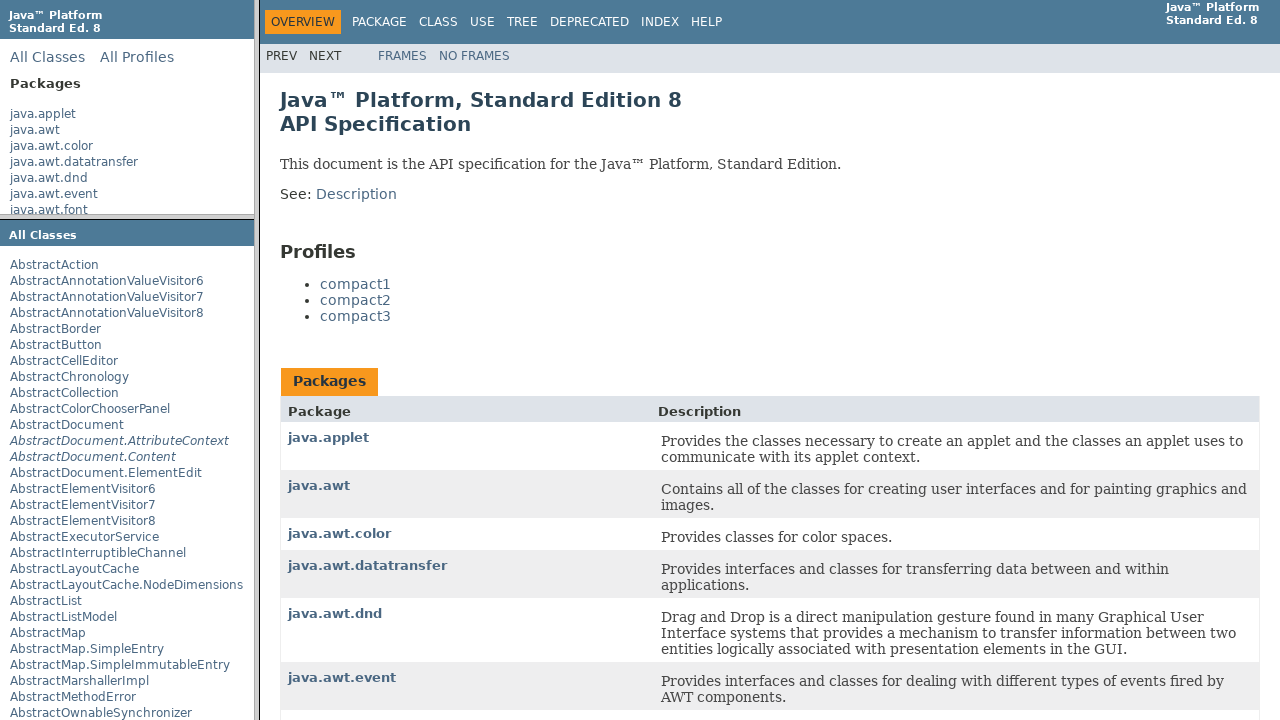

Clicked on java.awt package in packages frame at (35, 130) on frame >> nth=0 >> internal:control=enter-frame >> xpath=/html/body/div[2]/ul/li[
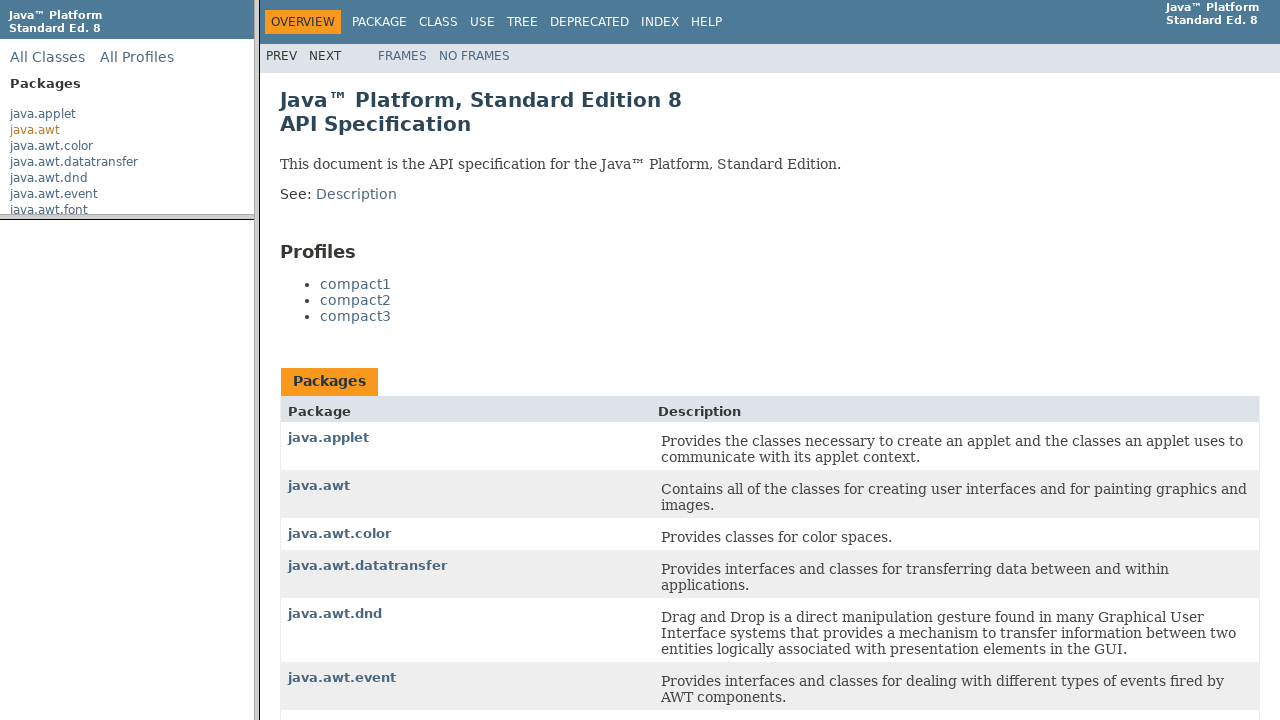

Located packageFrame by name attribute
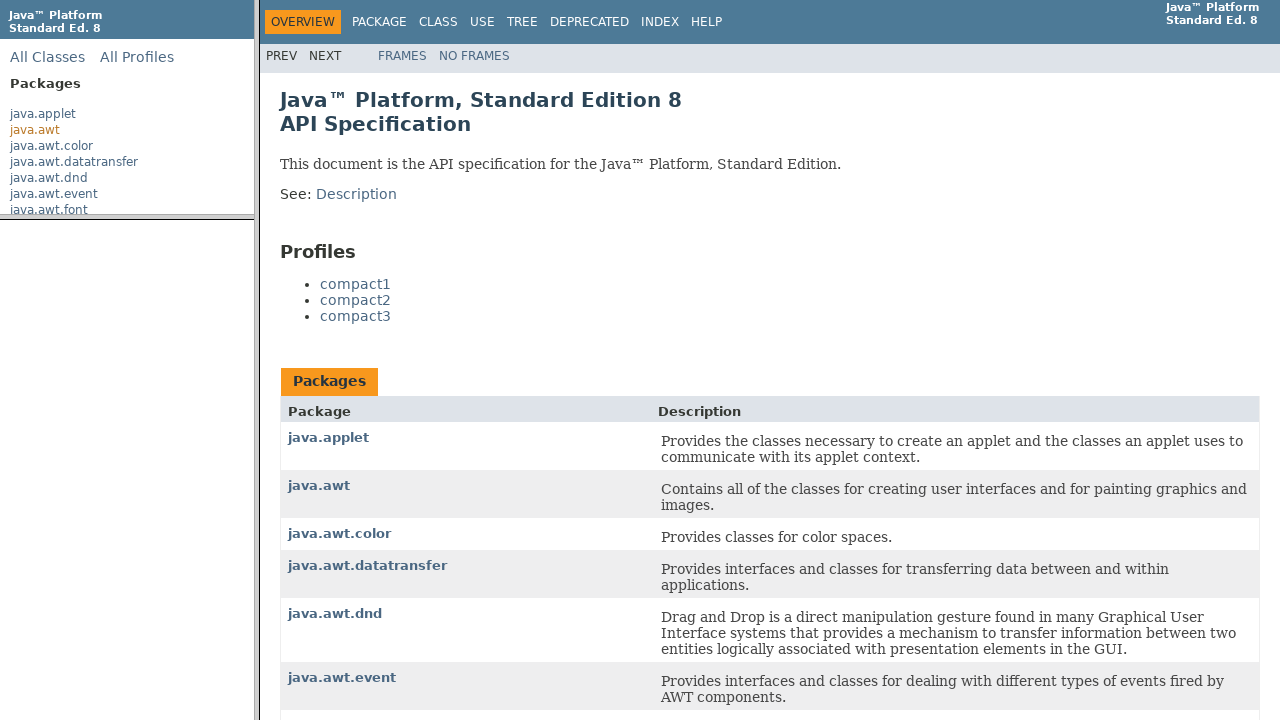

Clicked on ActiveEvent link in package frame at (42, 294) on frame[name='packageFrame'] >> internal:control=enter-frame >> text=ActiveEvent
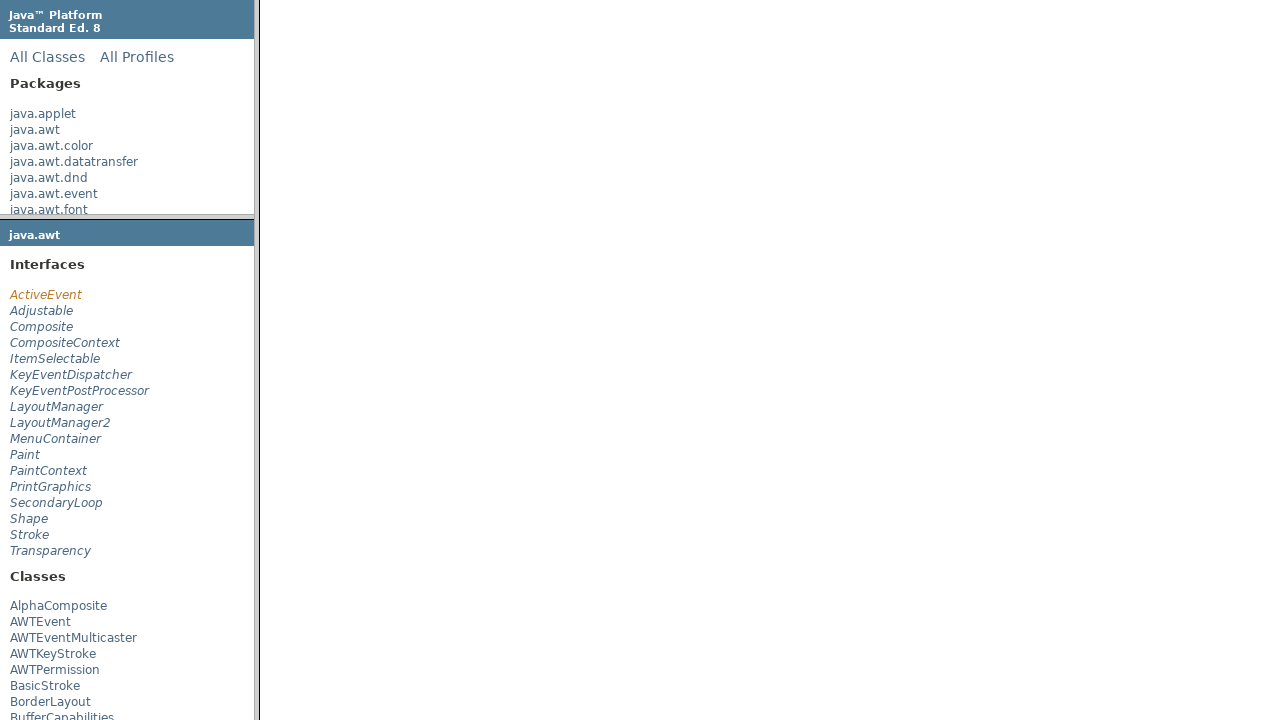

Waited 2 seconds for navigation to complete
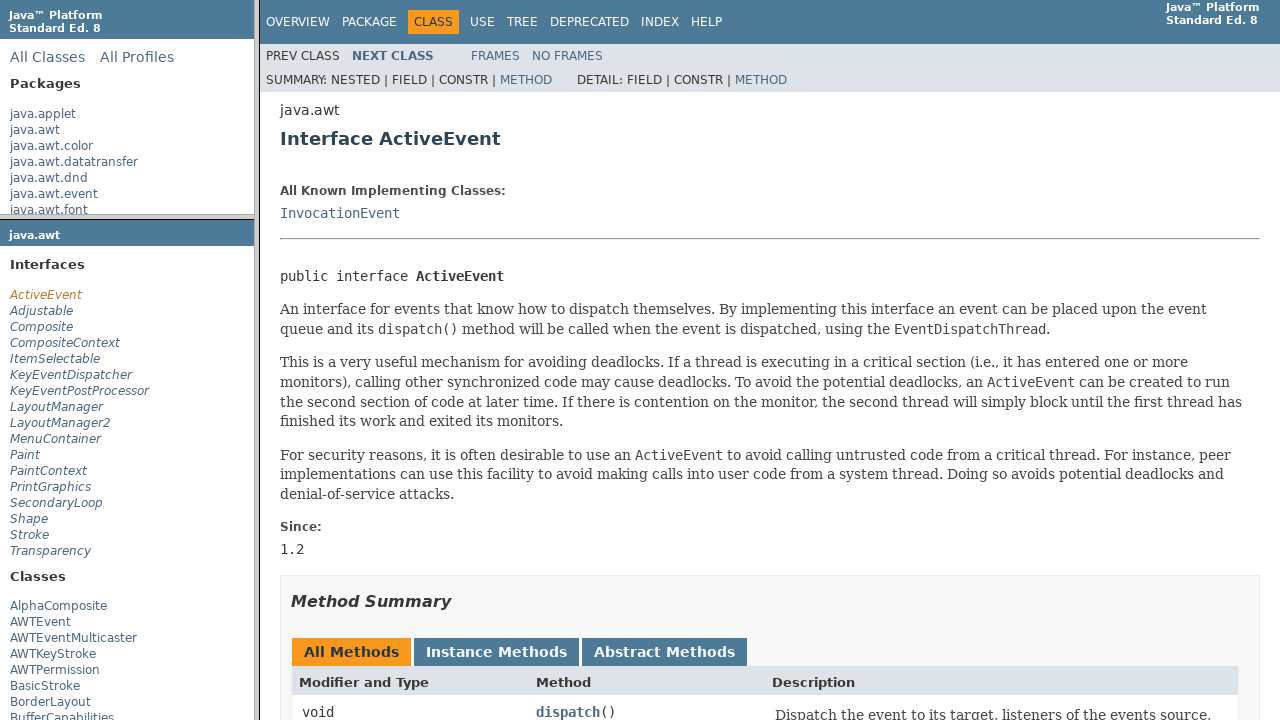

Located classFrame by name attribute
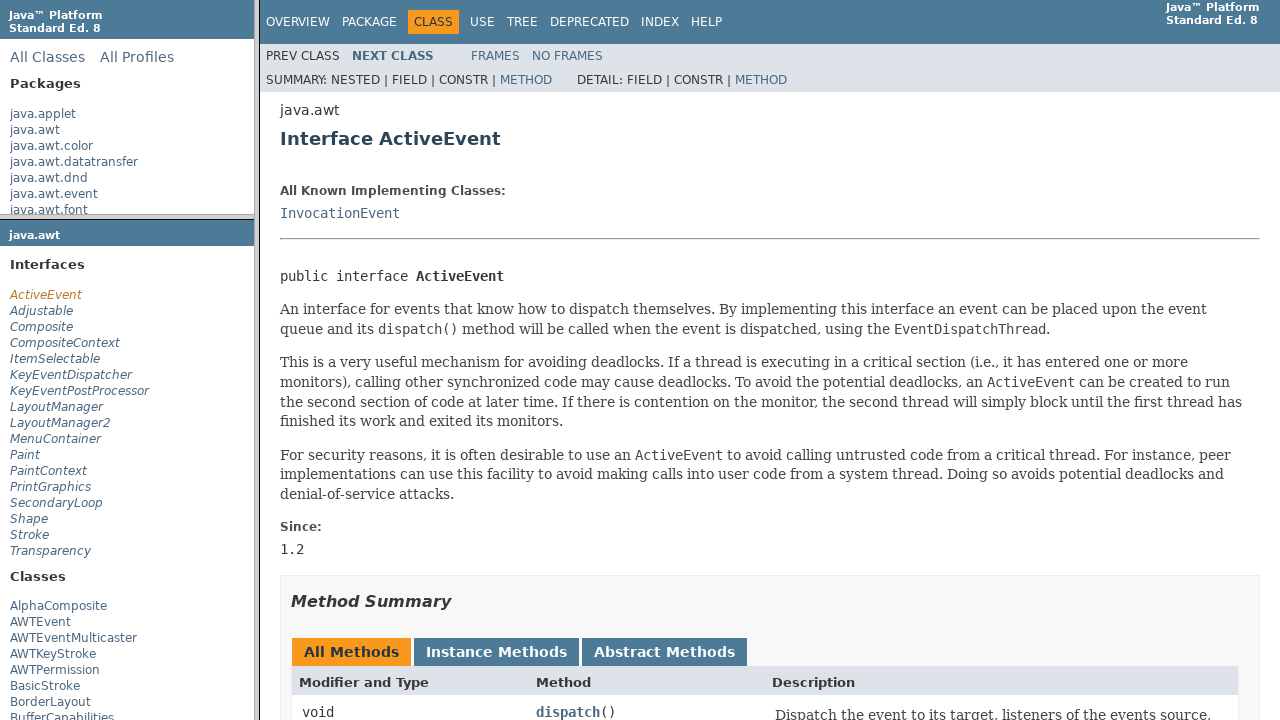

Read page header: Interface ActiveEvent
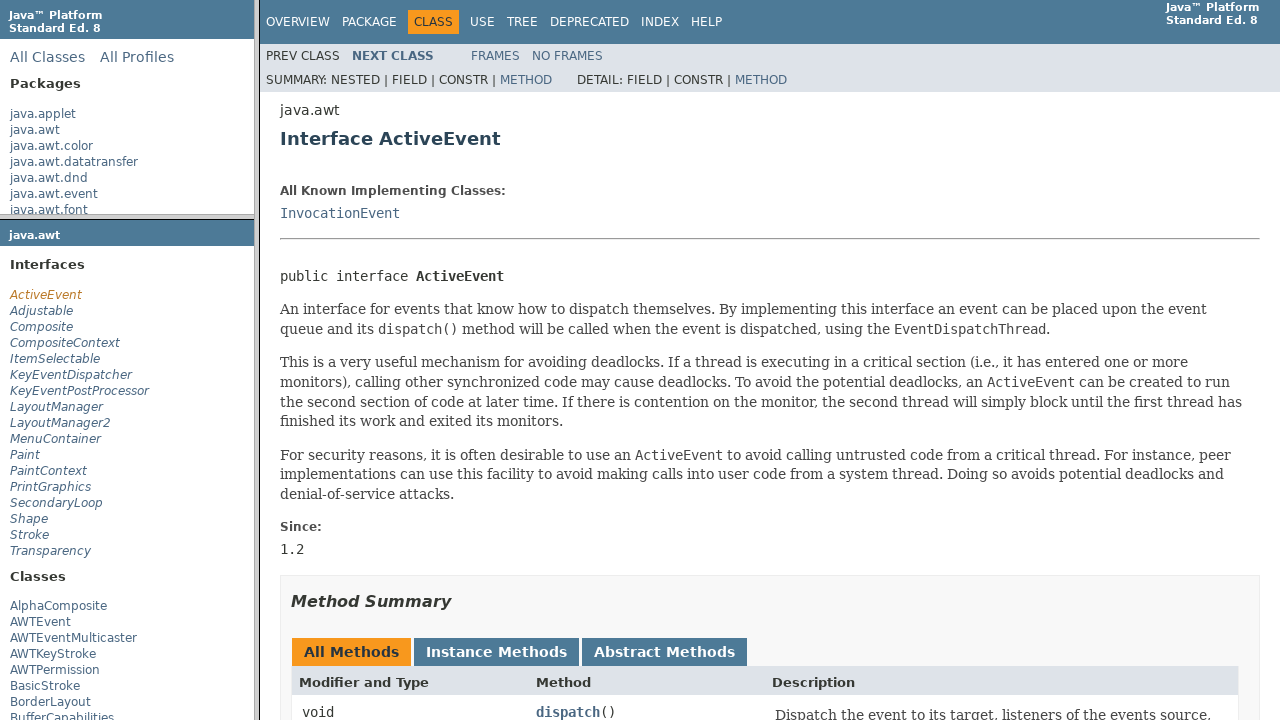

Printed page header to console
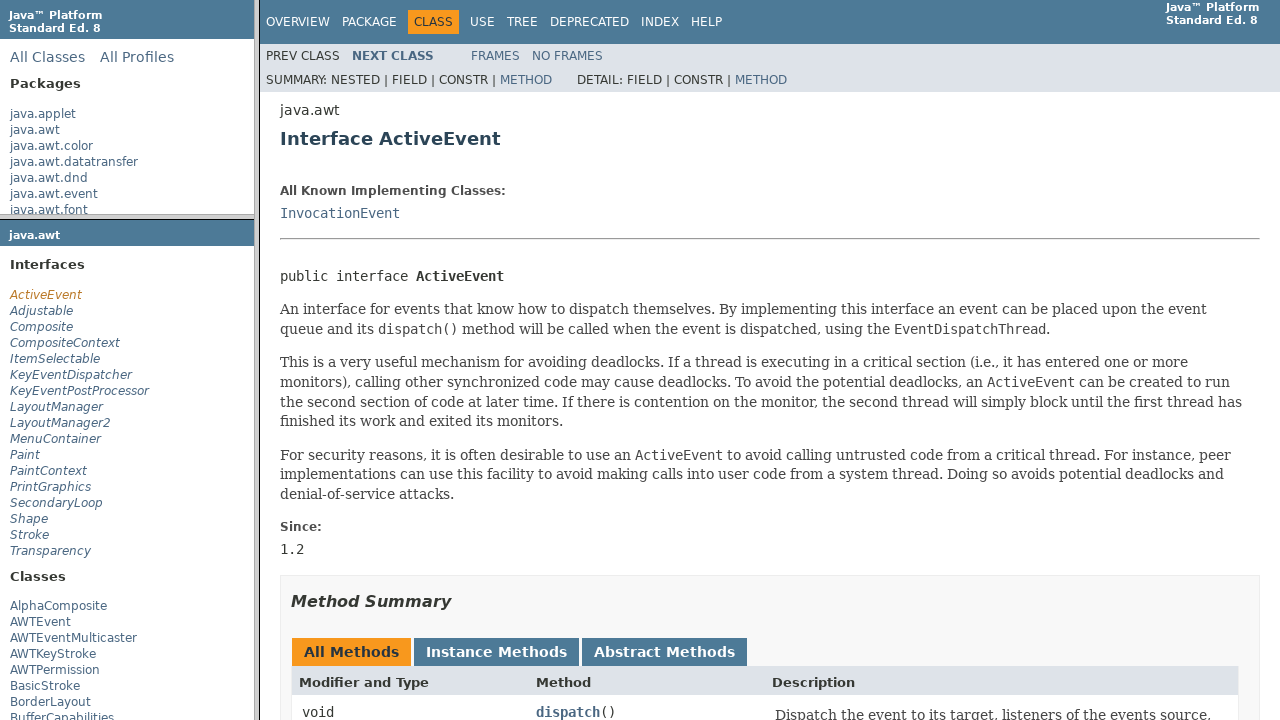

Waited 2 seconds to observe results
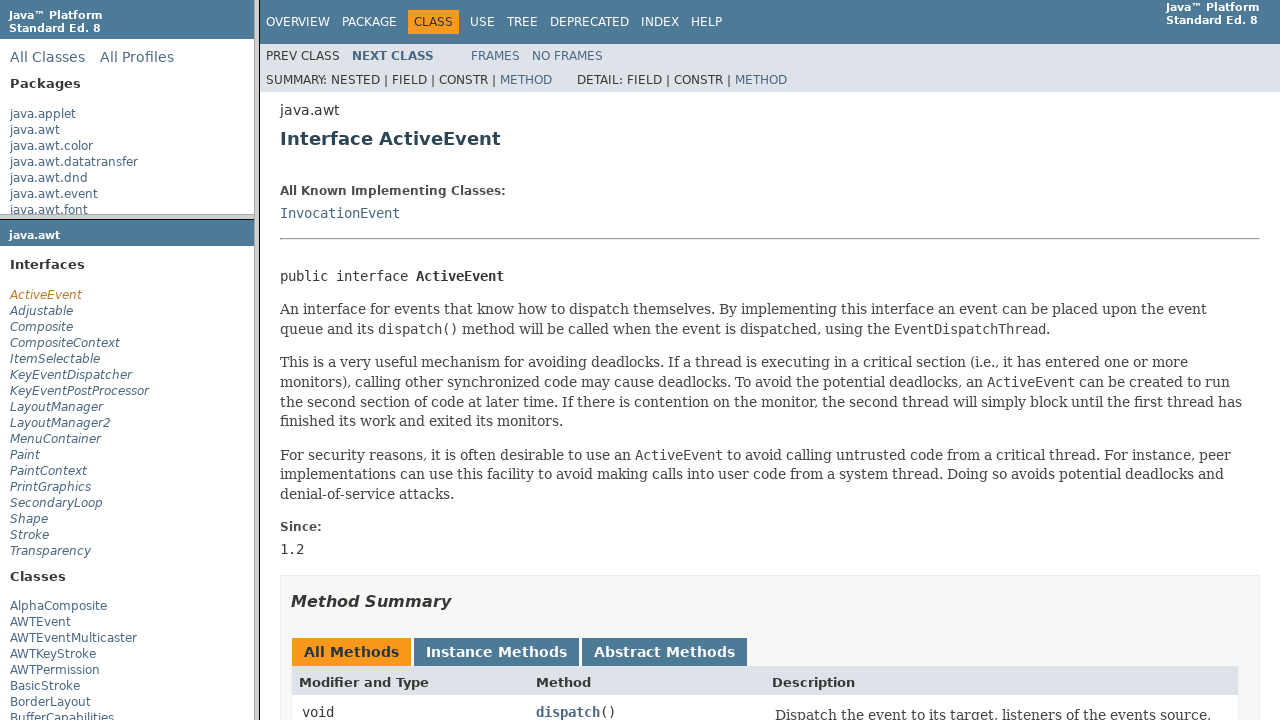

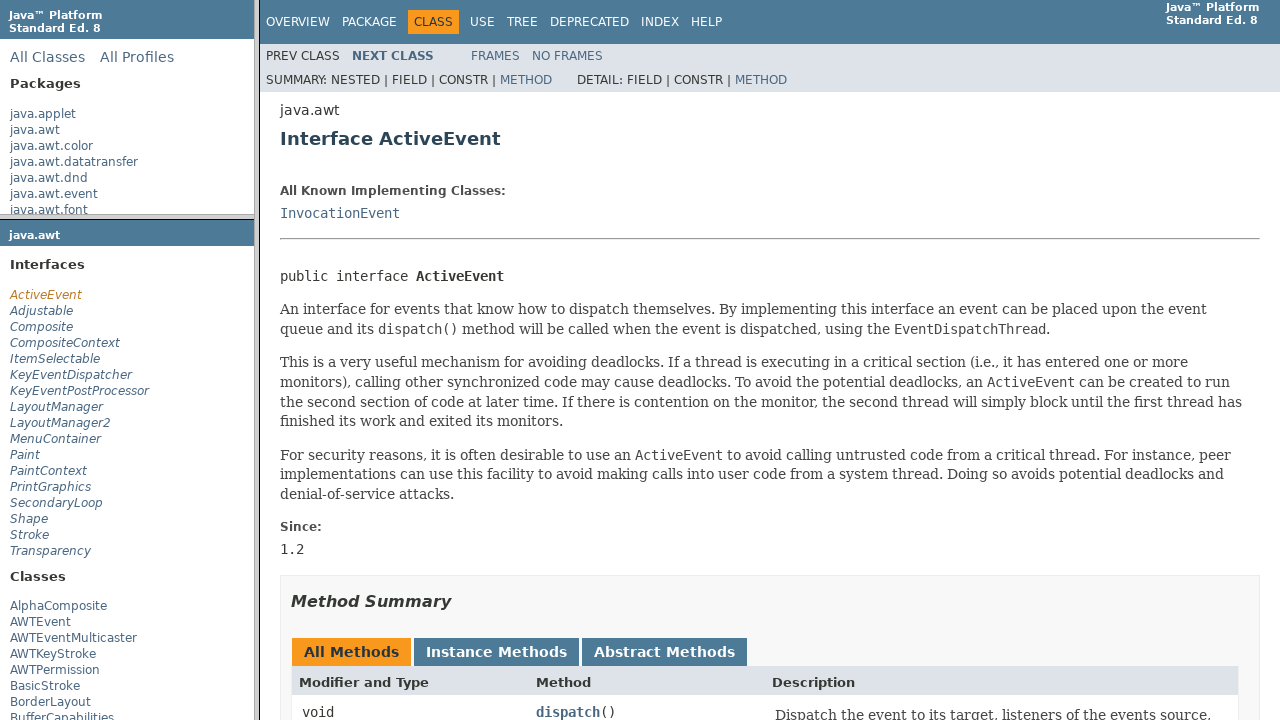